Navigates to a German website about stranded whales and verifies the page loads successfully.

Starting URL: https://www.gestrandete-wale.info/

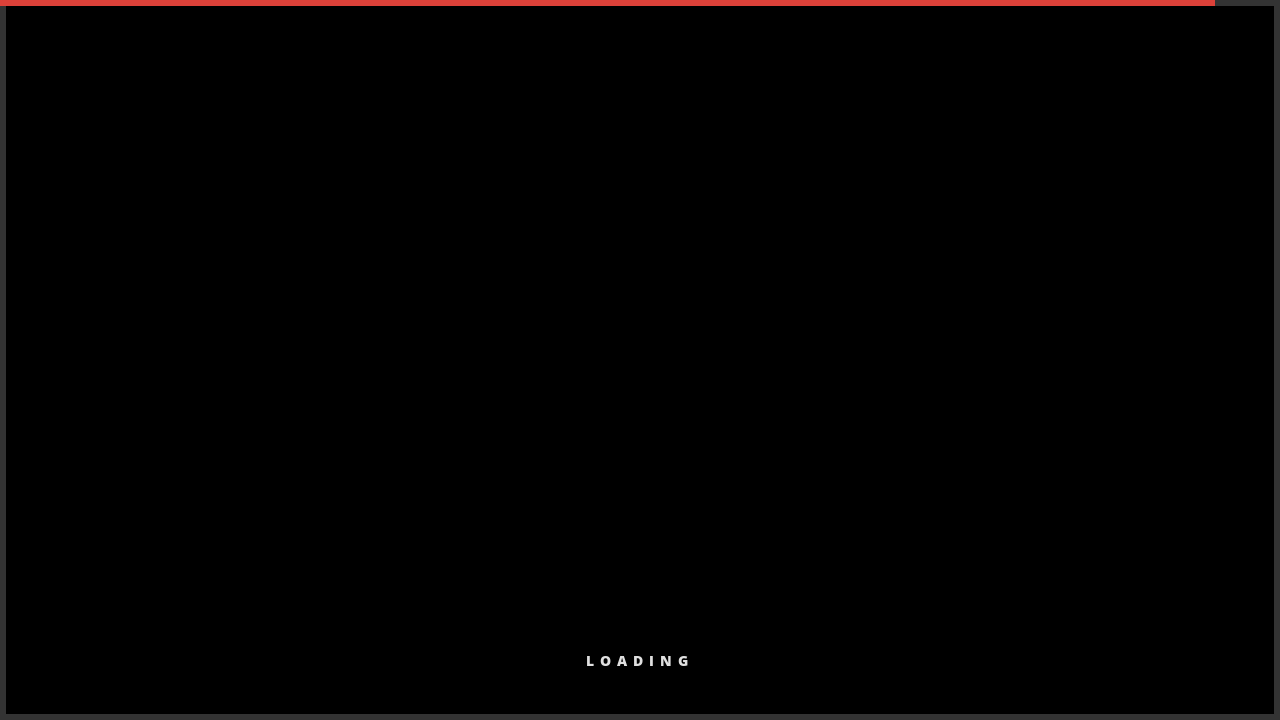

Waited for page to reach domcontentloaded state
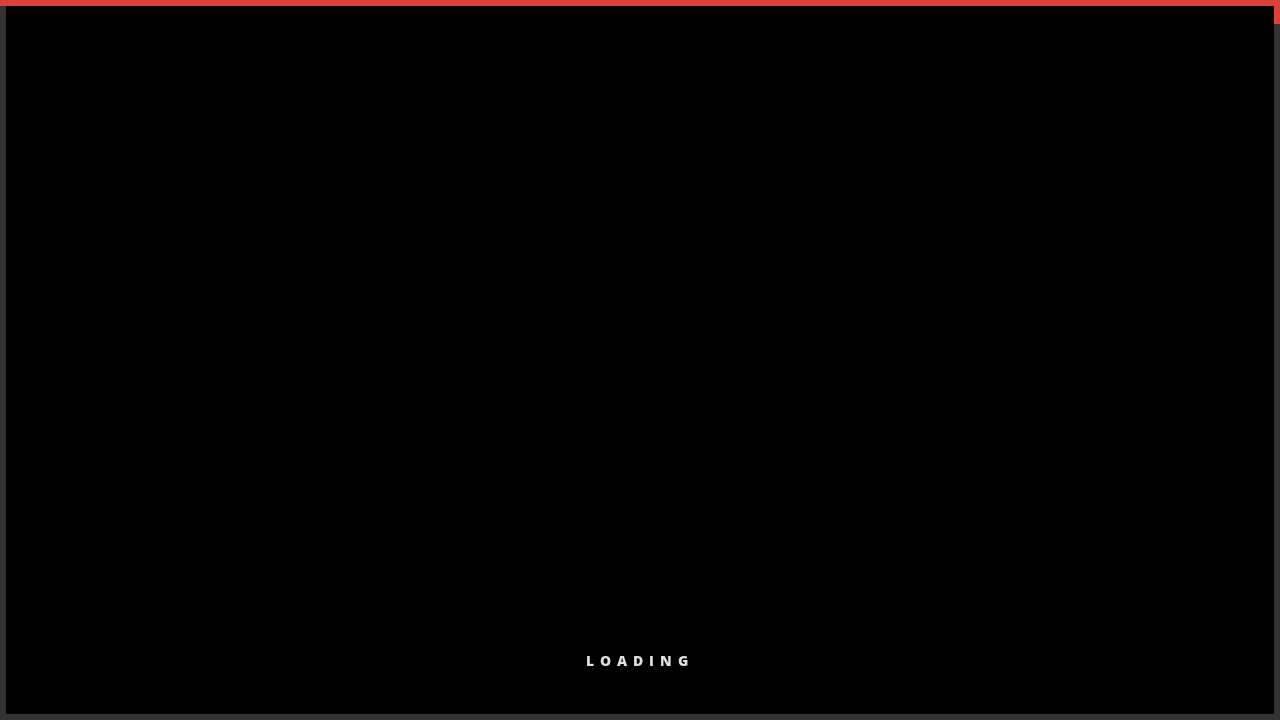

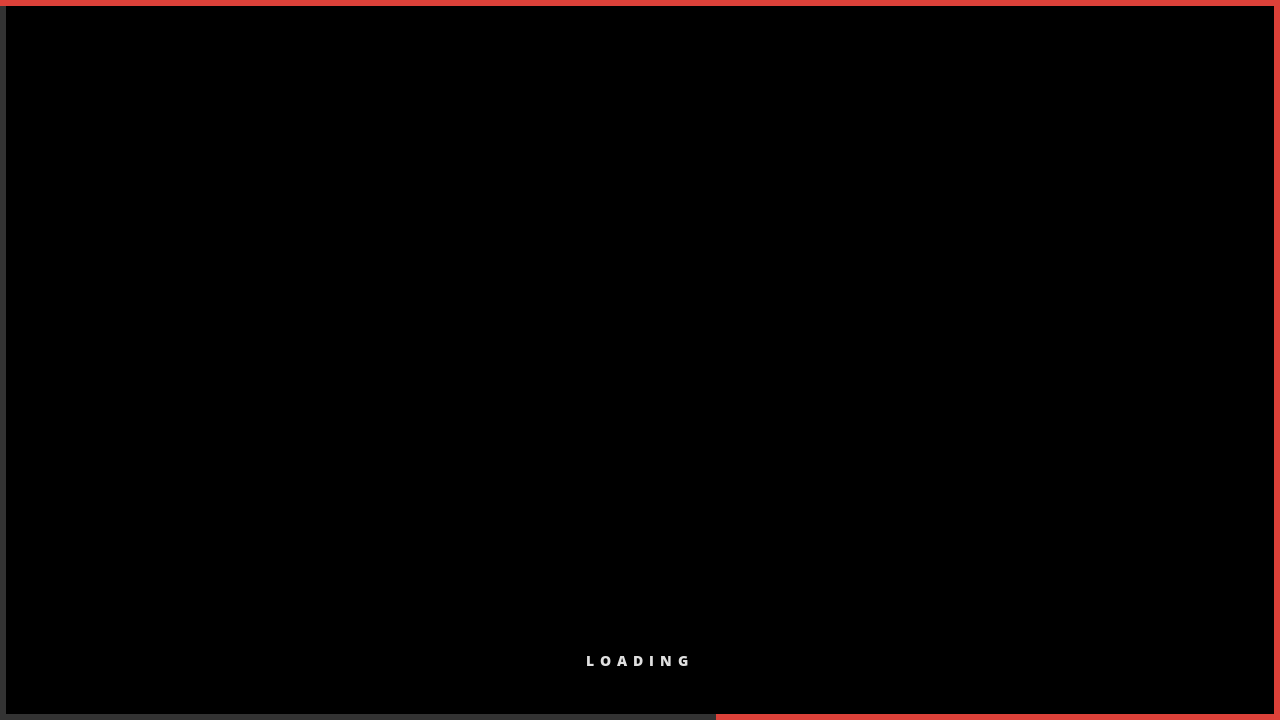